Tests a sign-up form by filling in first name, last name, and email fields, then clicking the submit button.

Starting URL: http://secure-retreat-92358.herokuapp.com

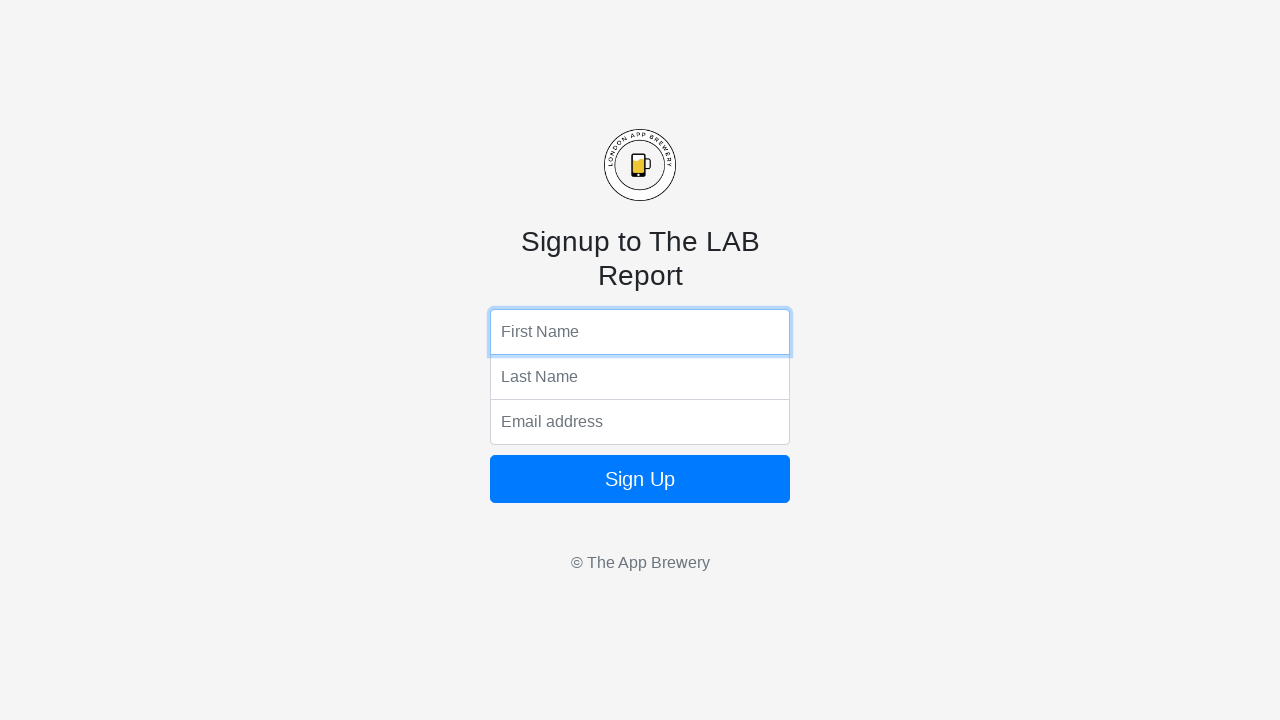

Filled first name field with 'Richard' on input[name='fName']
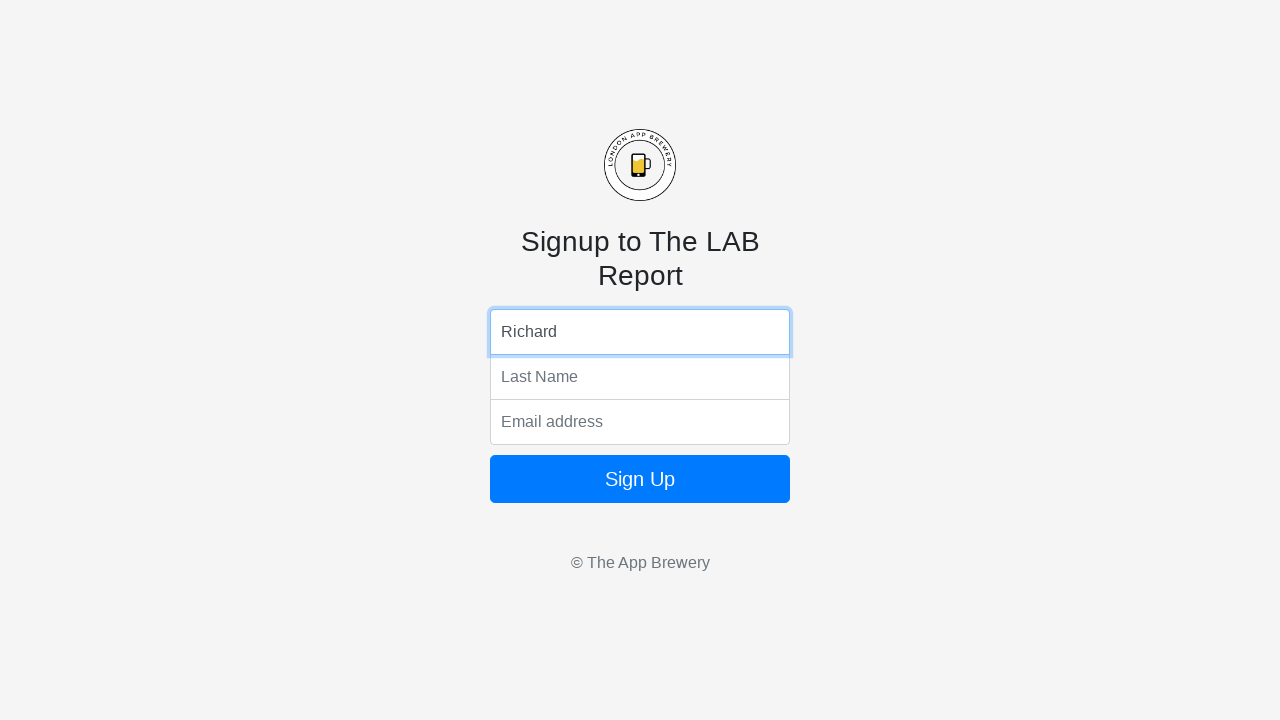

Filled last name field with 'Kim' on input[name='lName']
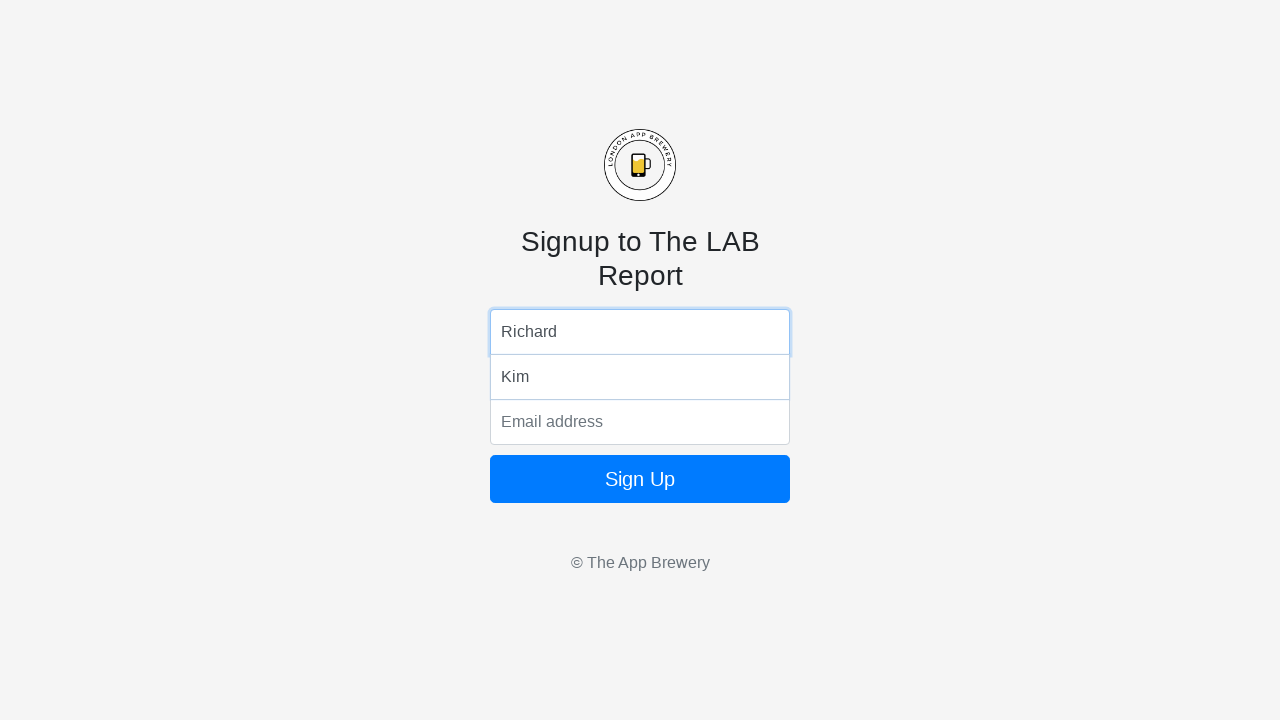

Filled email field with 'testuser7294@example.com' on input[name='email']
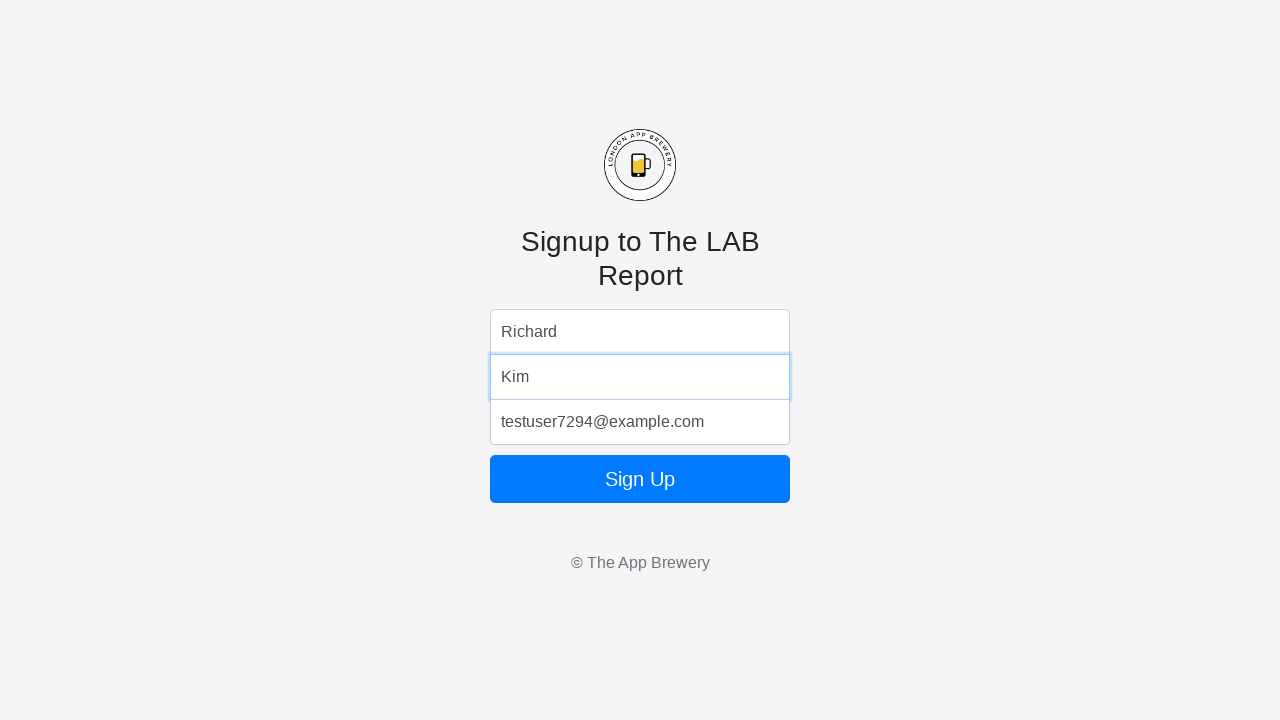

Clicked sign up button to submit form at (640, 479) on form button
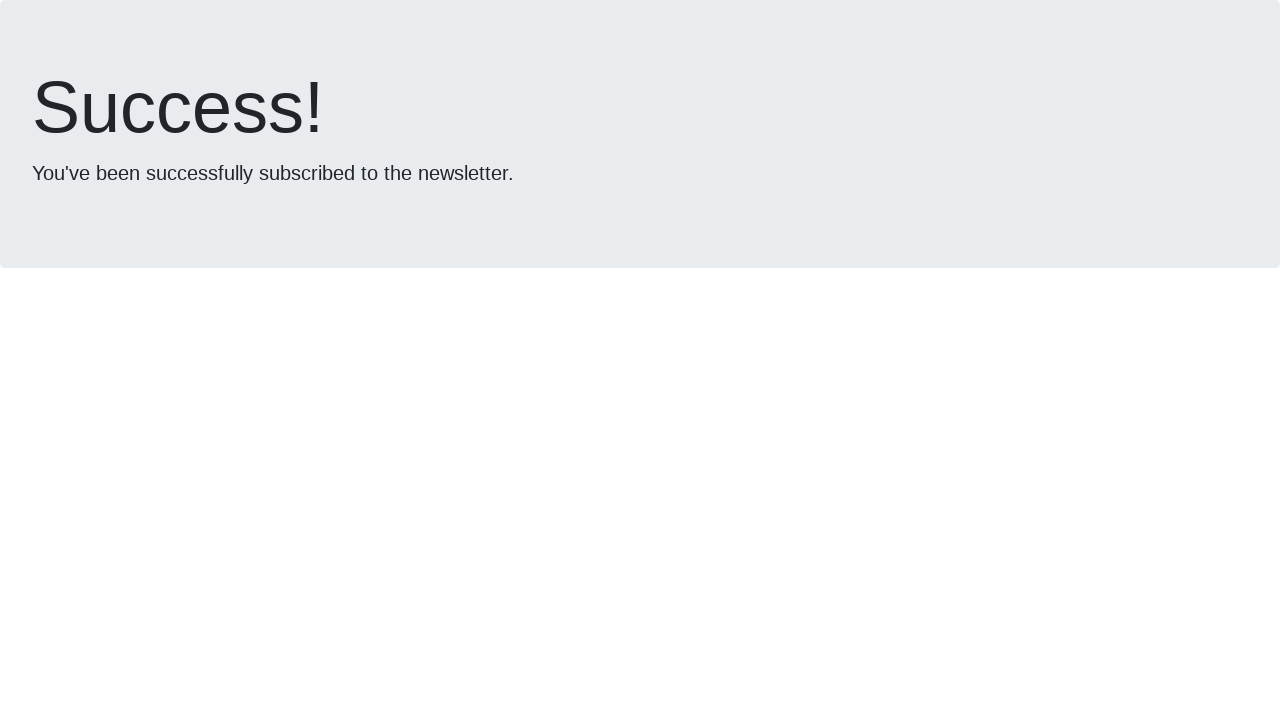

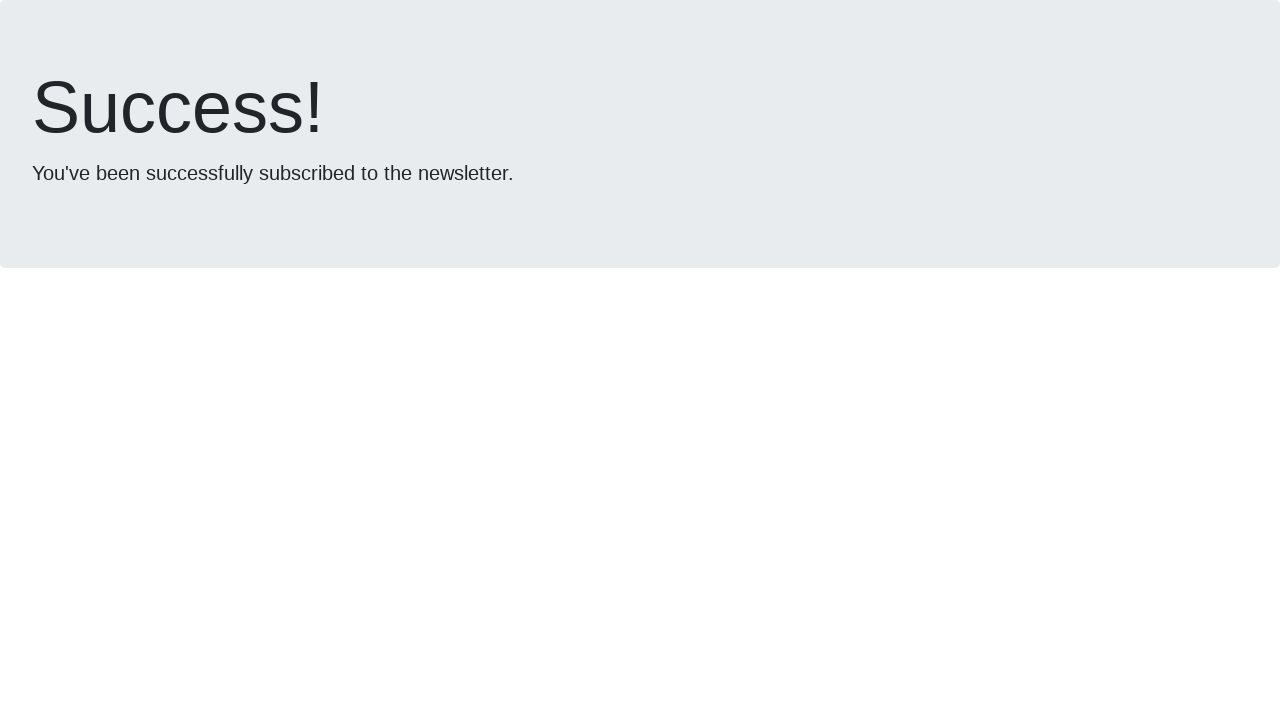